Tests window handling functionality by opening a new window, verifying content in both windows, and switching between them

Starting URL: https://the-internet.herokuapp.com/windows

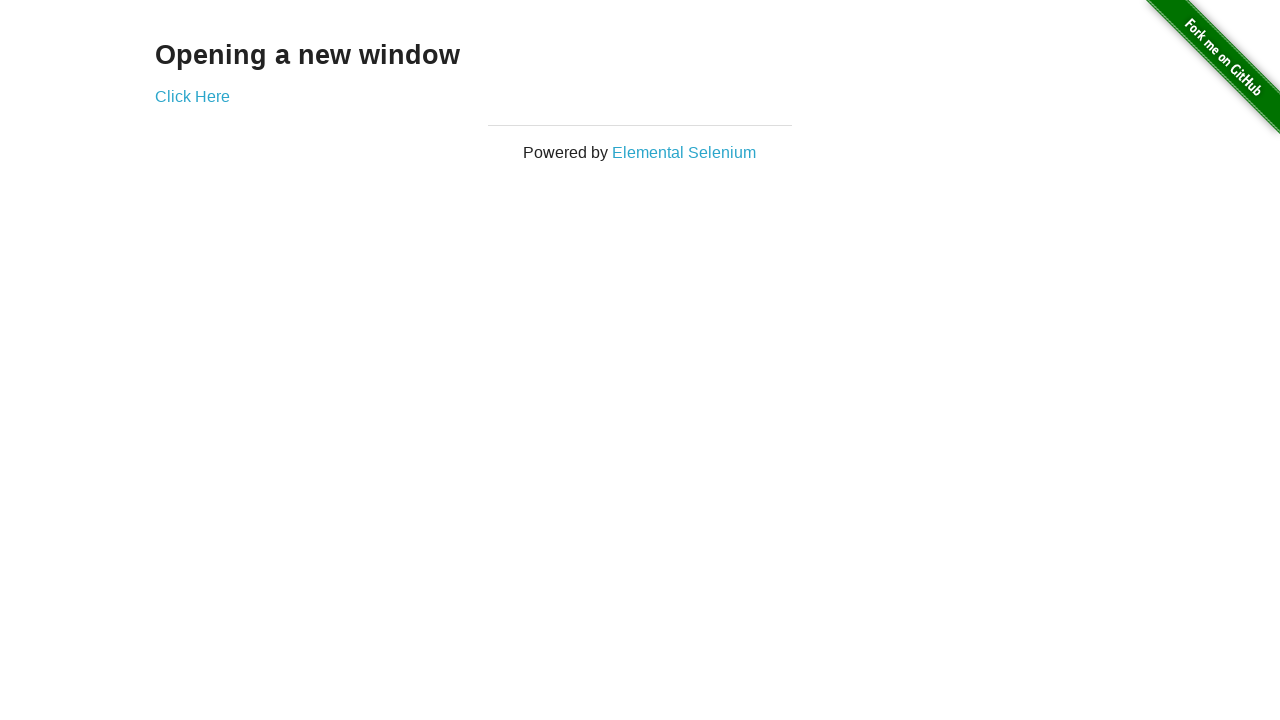

Retrieved text 'Opening a new window' from page
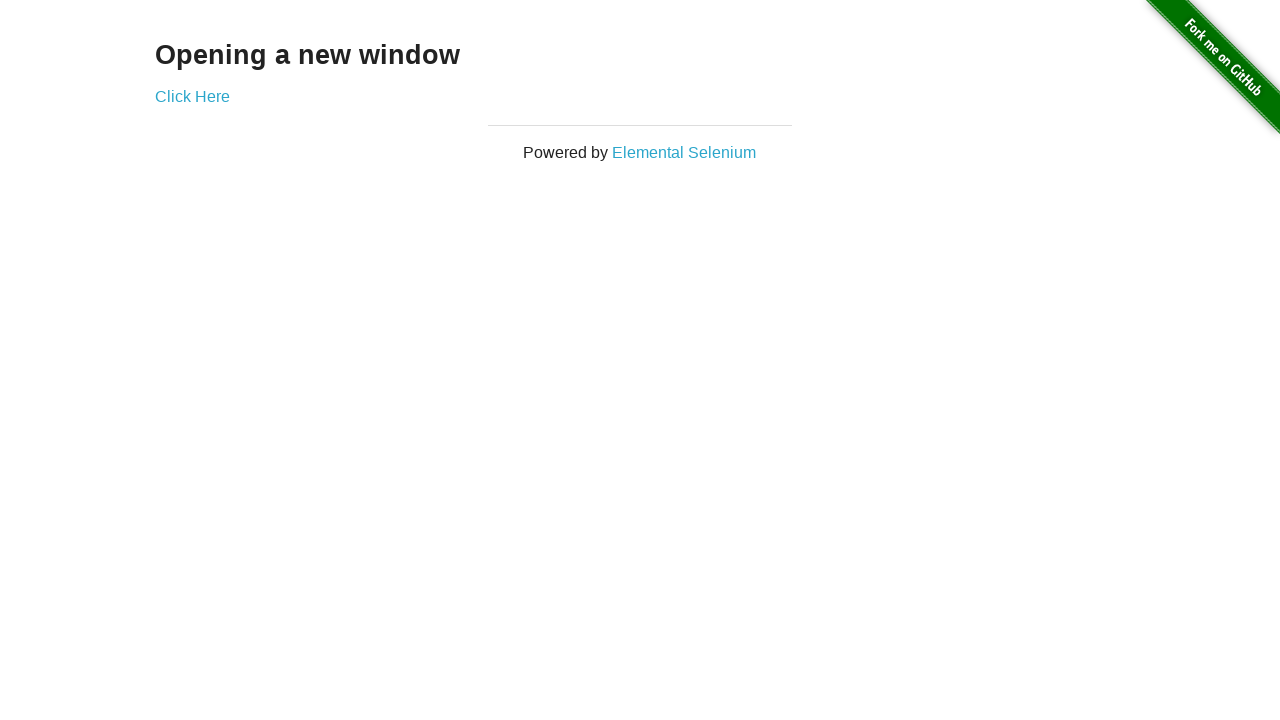

Verified text 'Opening a new window' is present
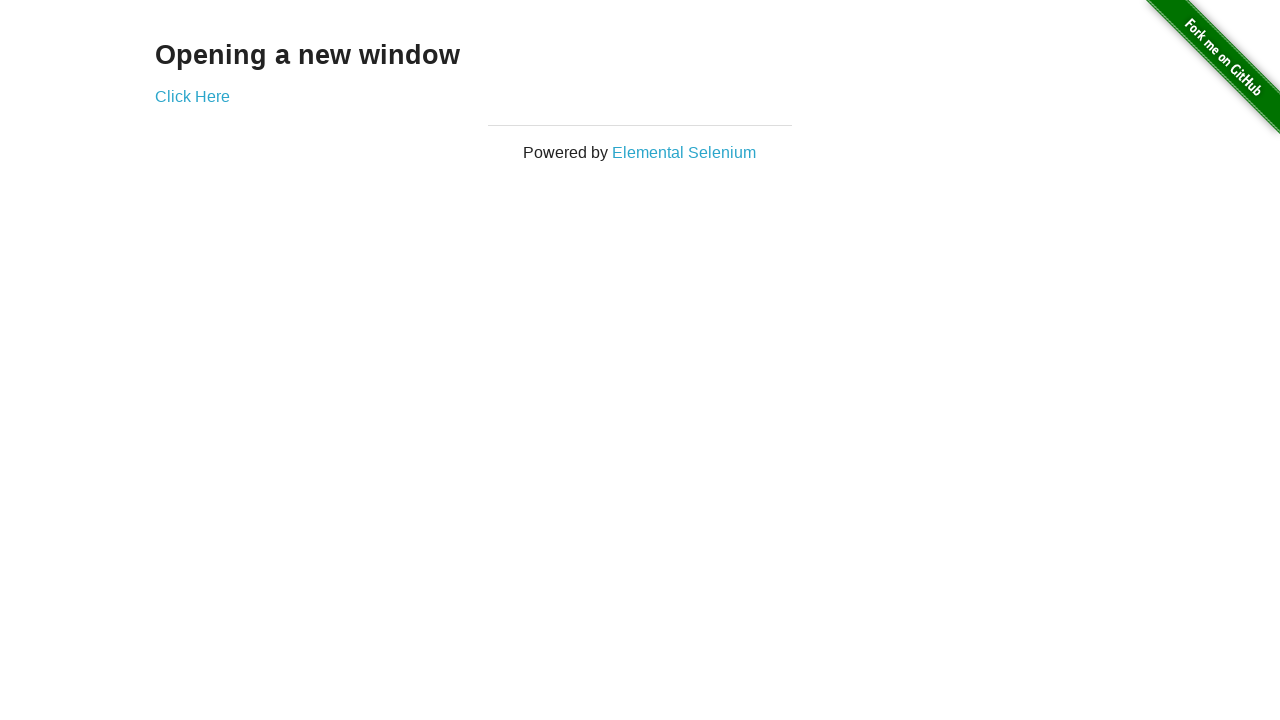

Verified original page title is 'The Internet'
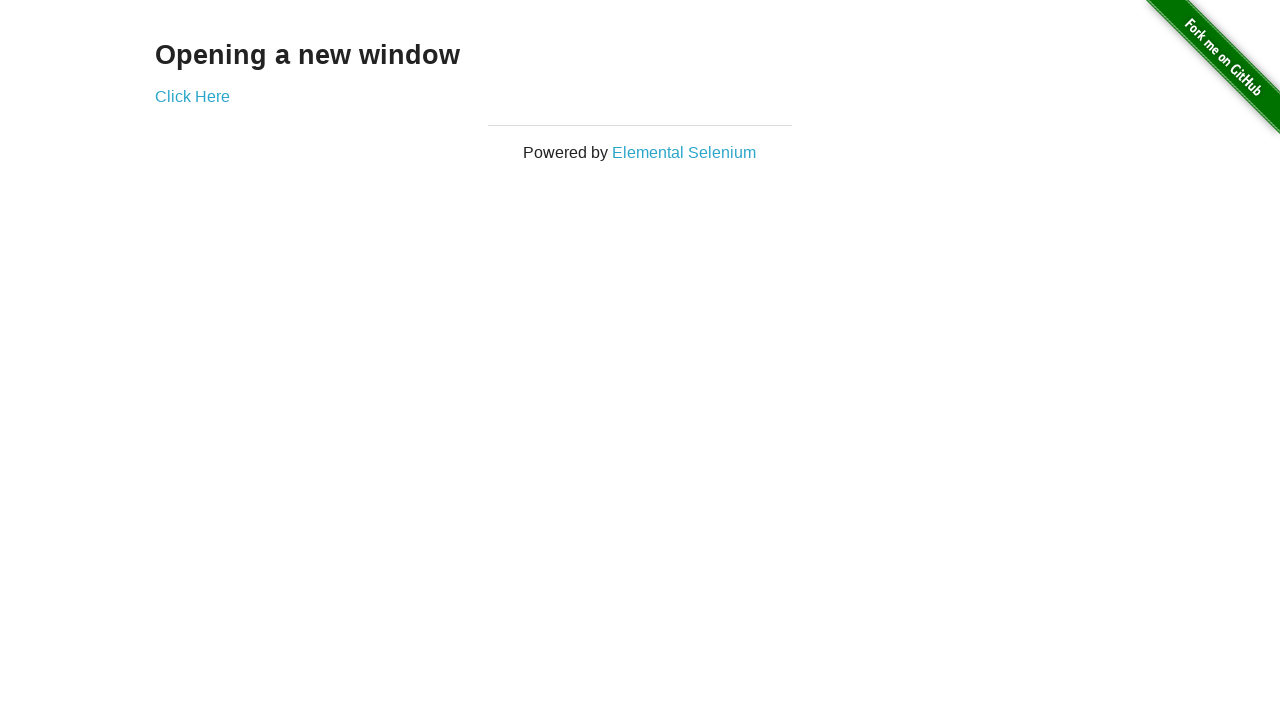

Clicked 'Click Here' link to open new window at (192, 96) on text=Click Here
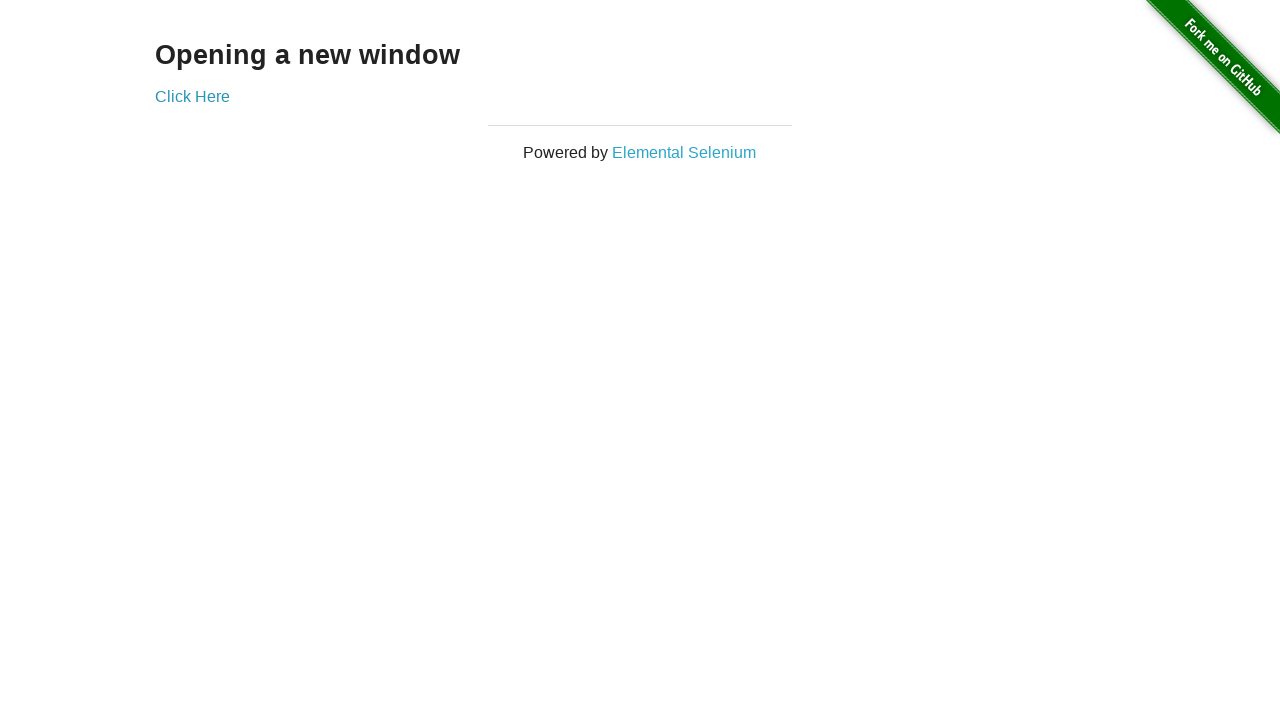

New window opened and captured
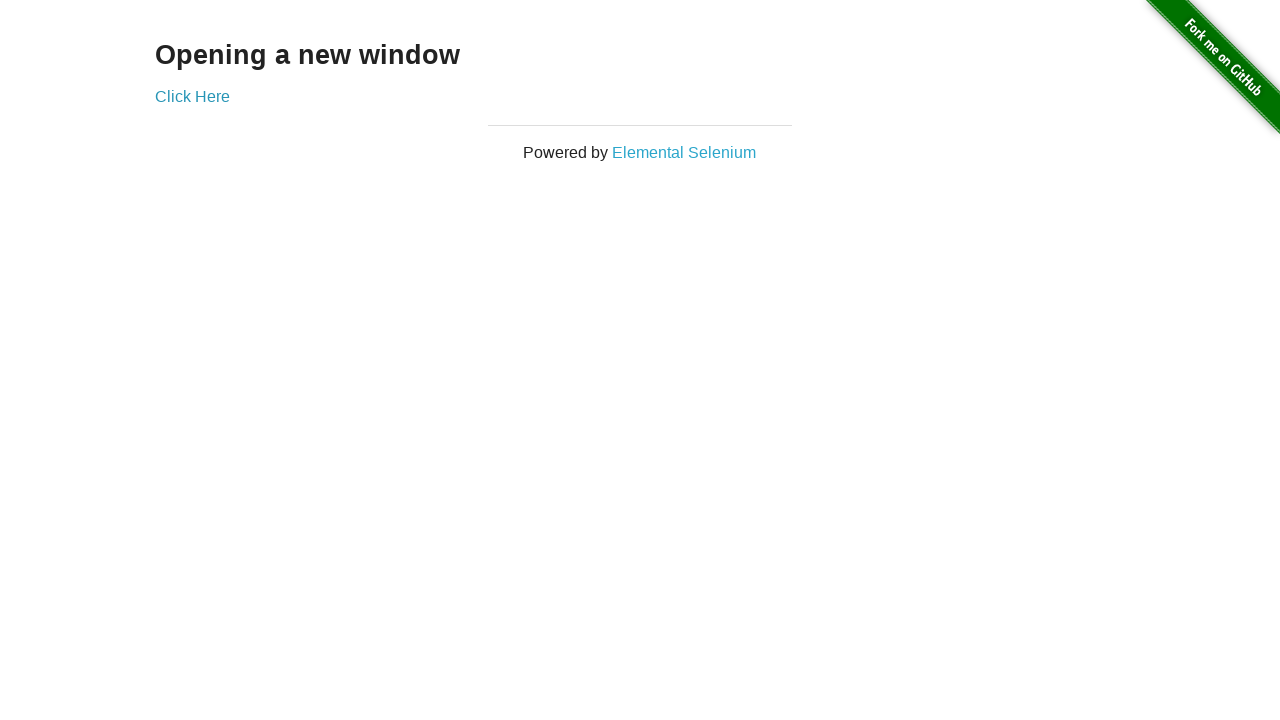

New window fully loaded
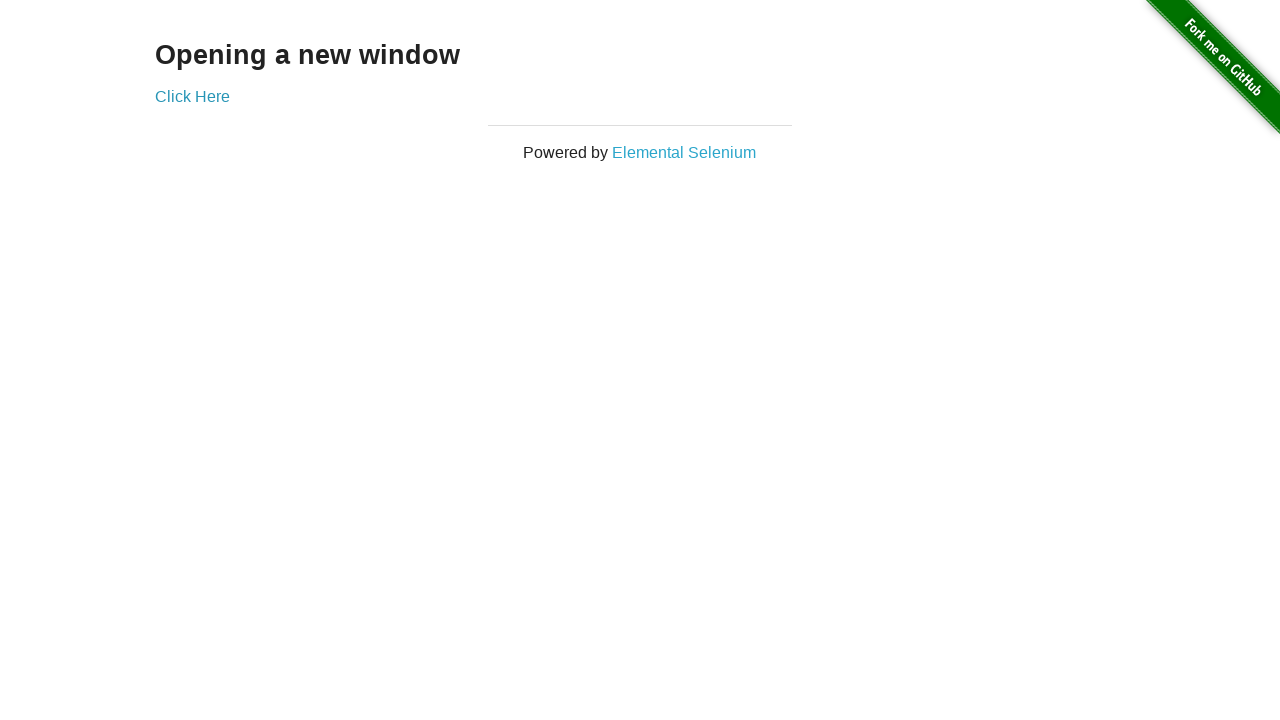

Verified new window title is 'New Window'
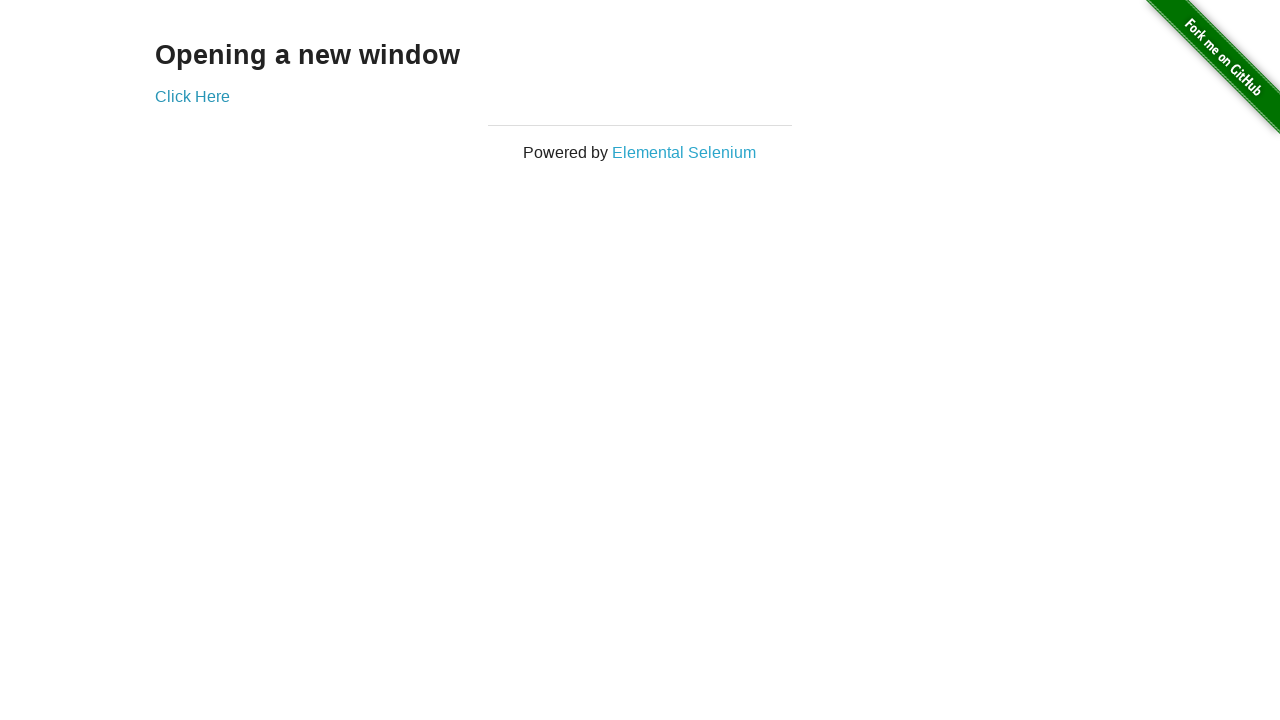

Retrieved heading text from new window
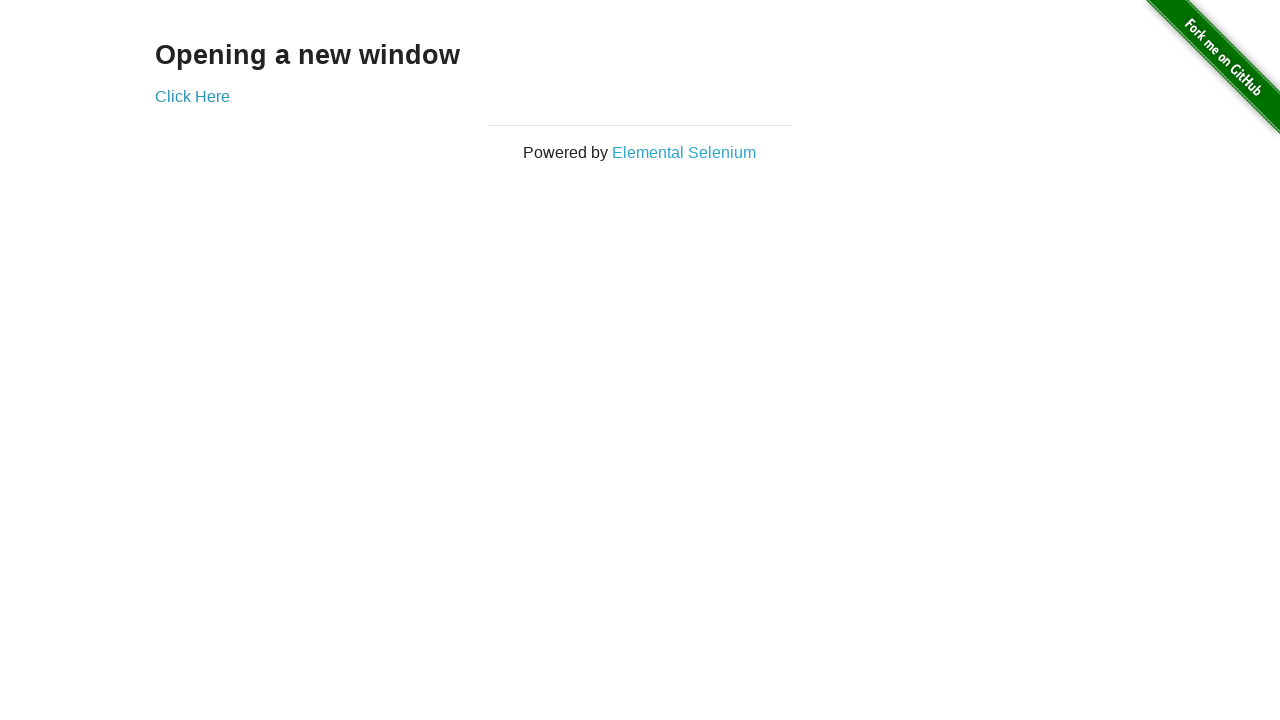

Verified new window contains 'New Window' heading
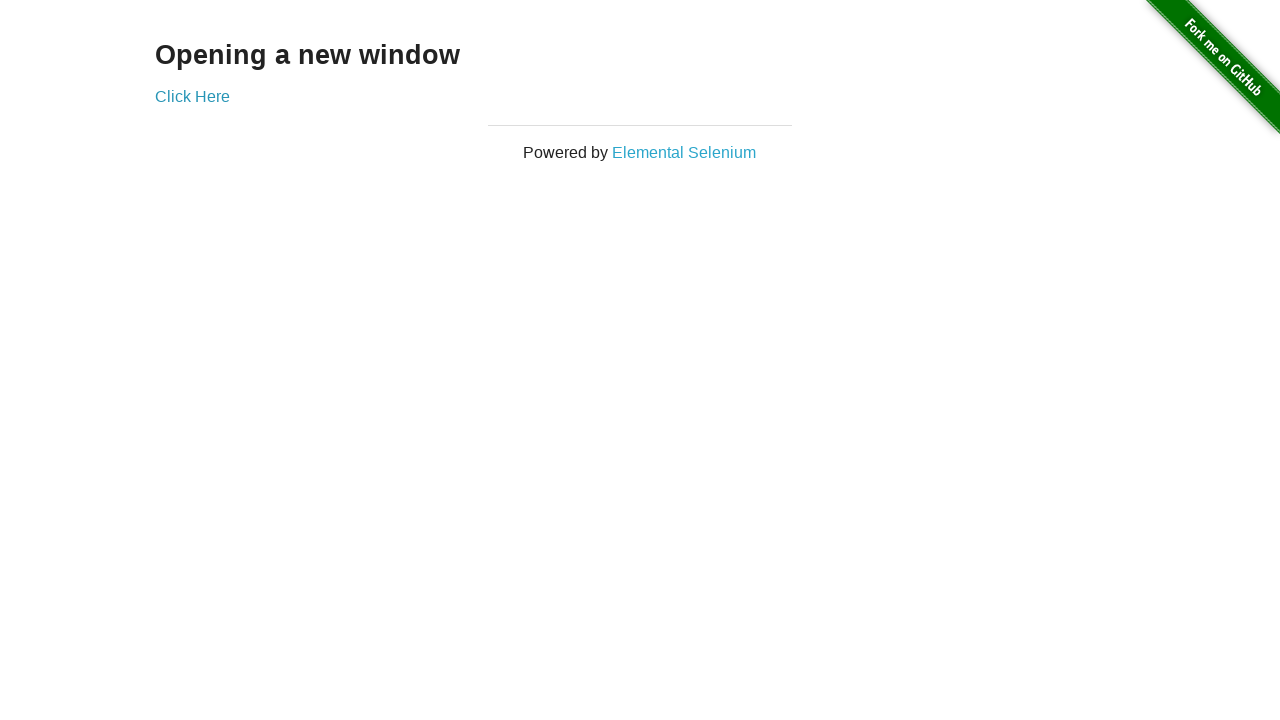

Switched focus back to original window
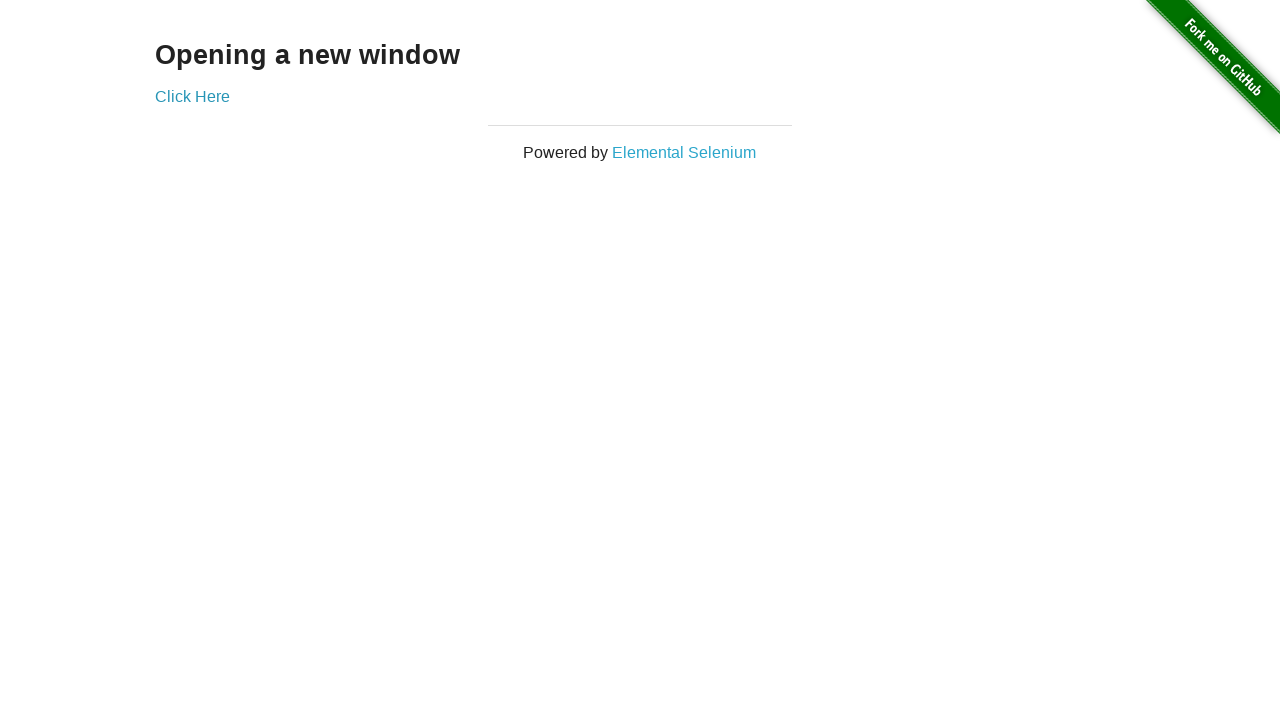

Verified original window still has title 'The Internet'
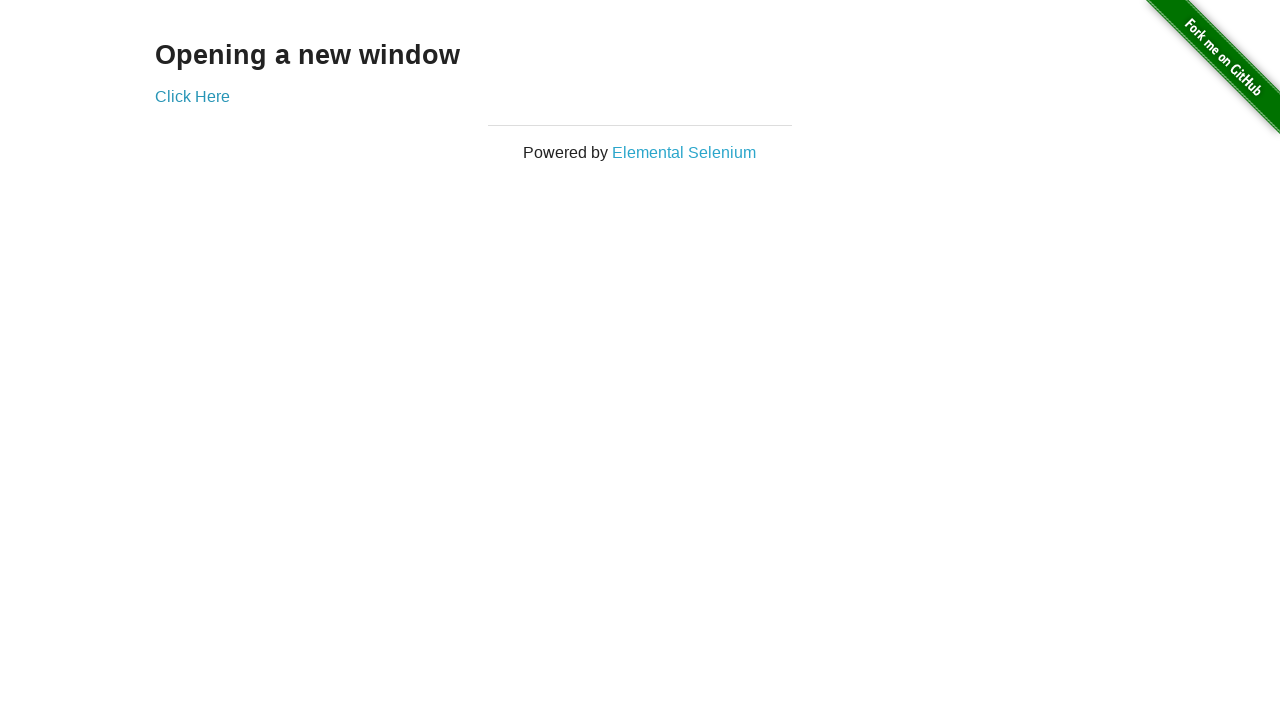

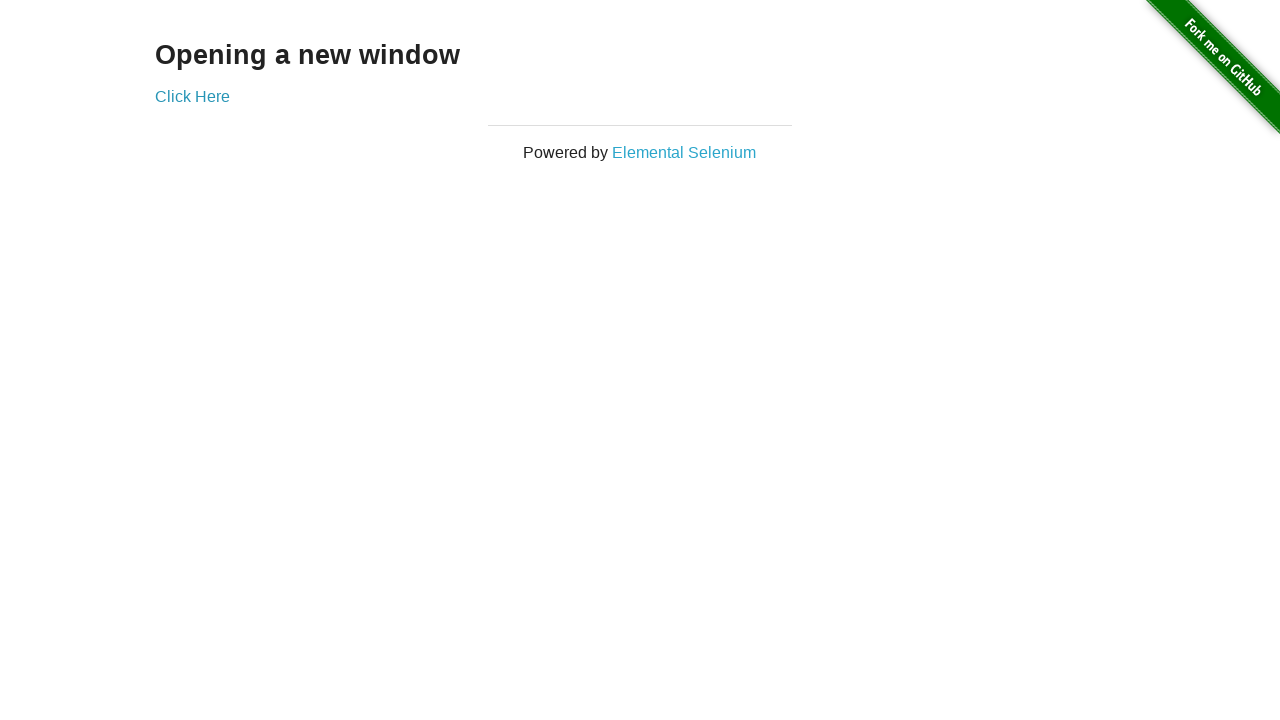